Tests handling of a simple JavaScript alert by clicking a button to trigger the alert and then accepting it

Starting URL: https://demoqa.com/alerts

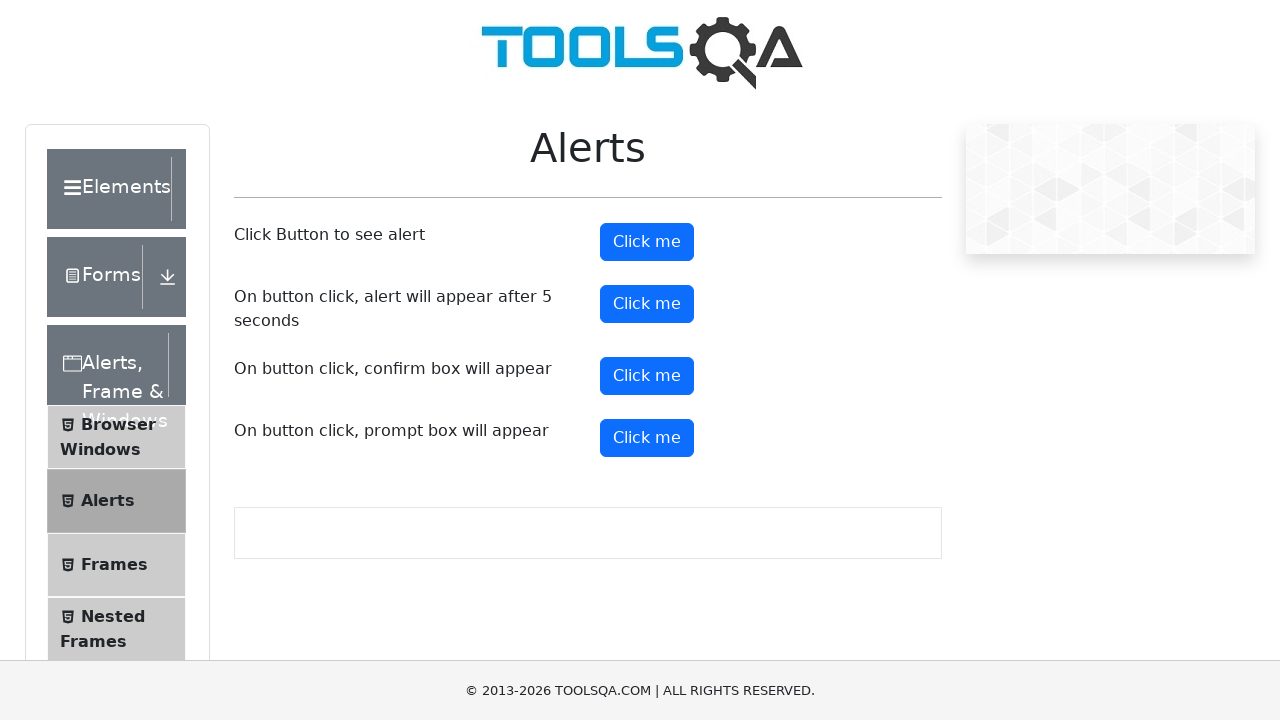

Clicked alert button to trigger simple JavaScript alert at (647, 242) on #alertButton
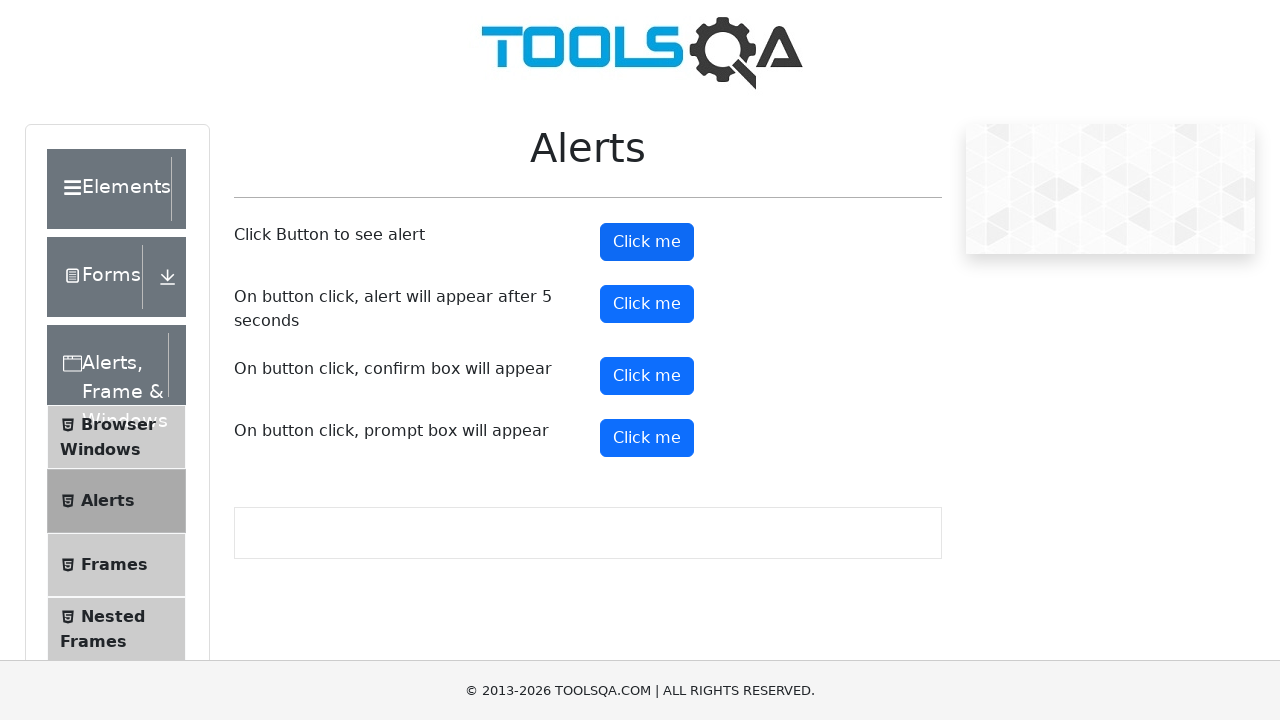

Set up dialog handler to accept alert
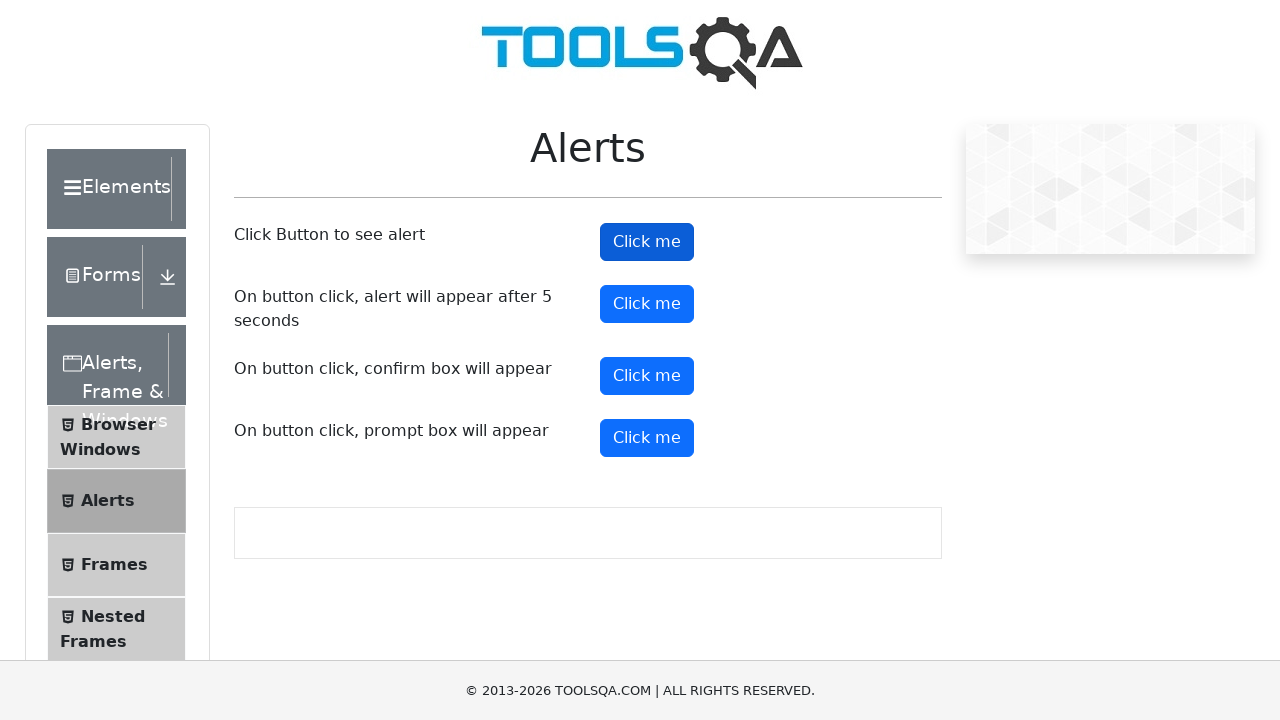

Waited for alert to be processed
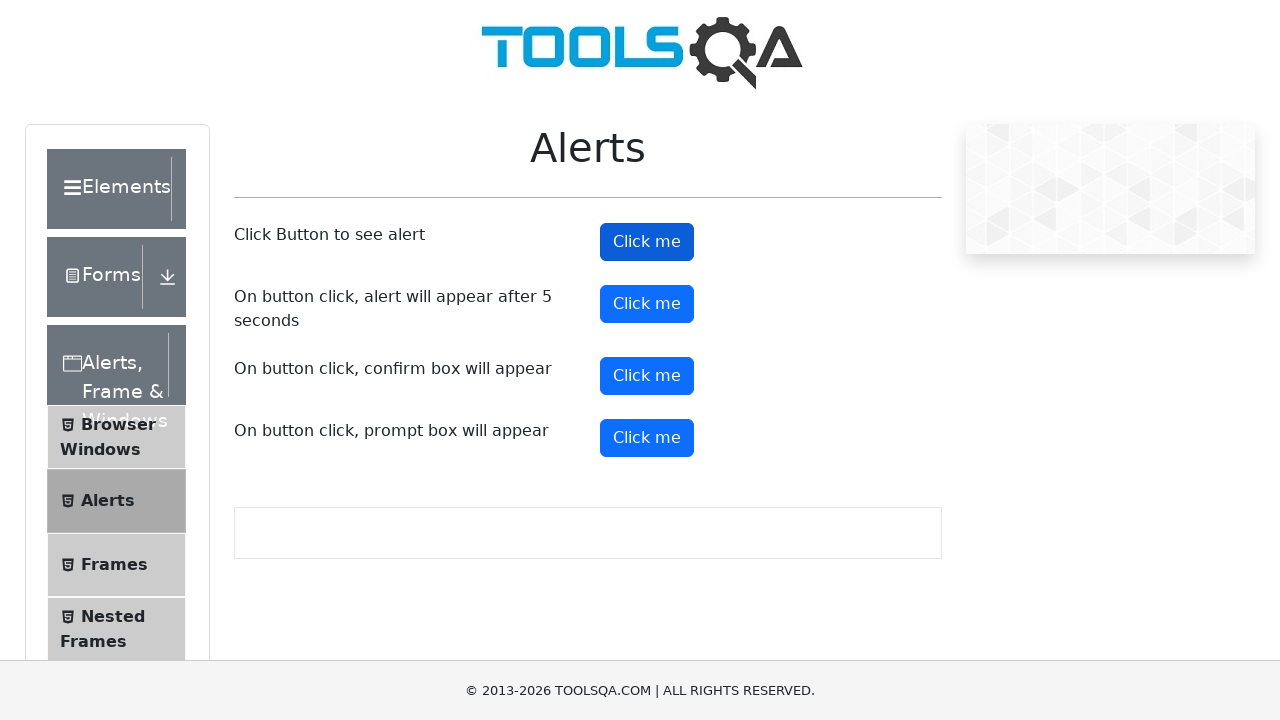

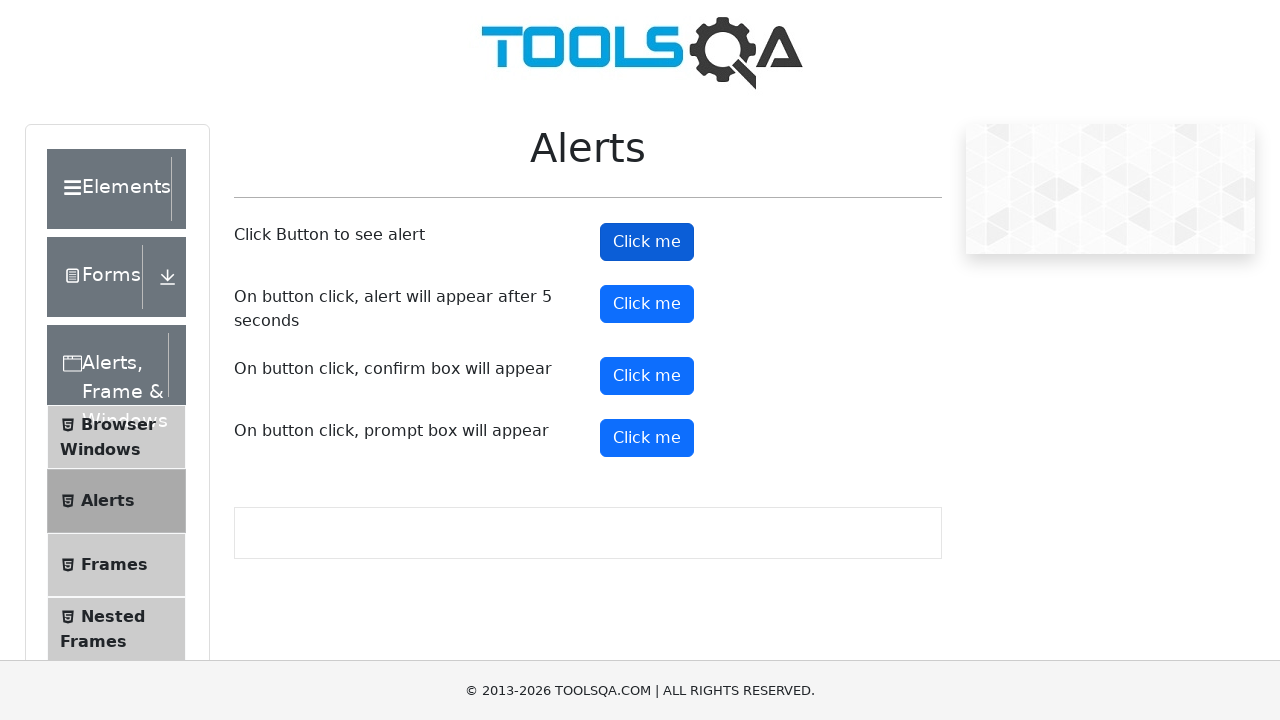